Navigates to the automationexercise.com homepage to verify it loads successfully

Starting URL: http://automationexercise.com

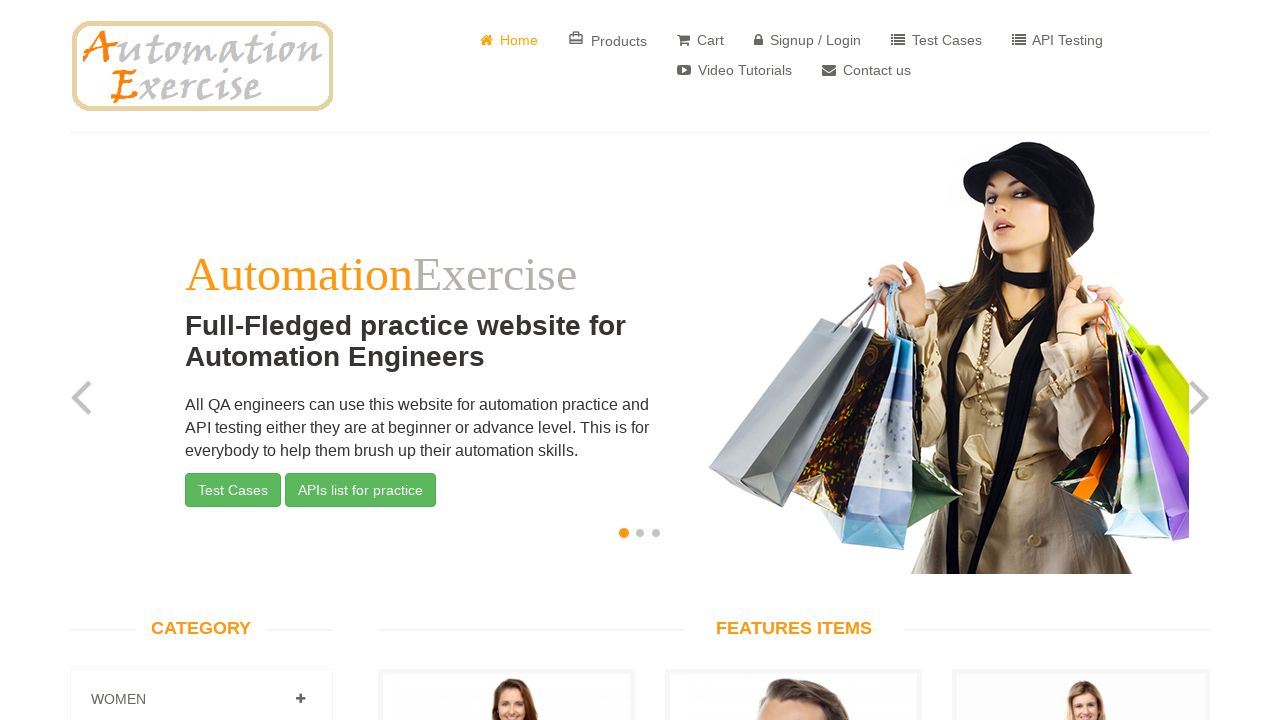

Waited for body element - automationexercise.com homepage loaded successfully
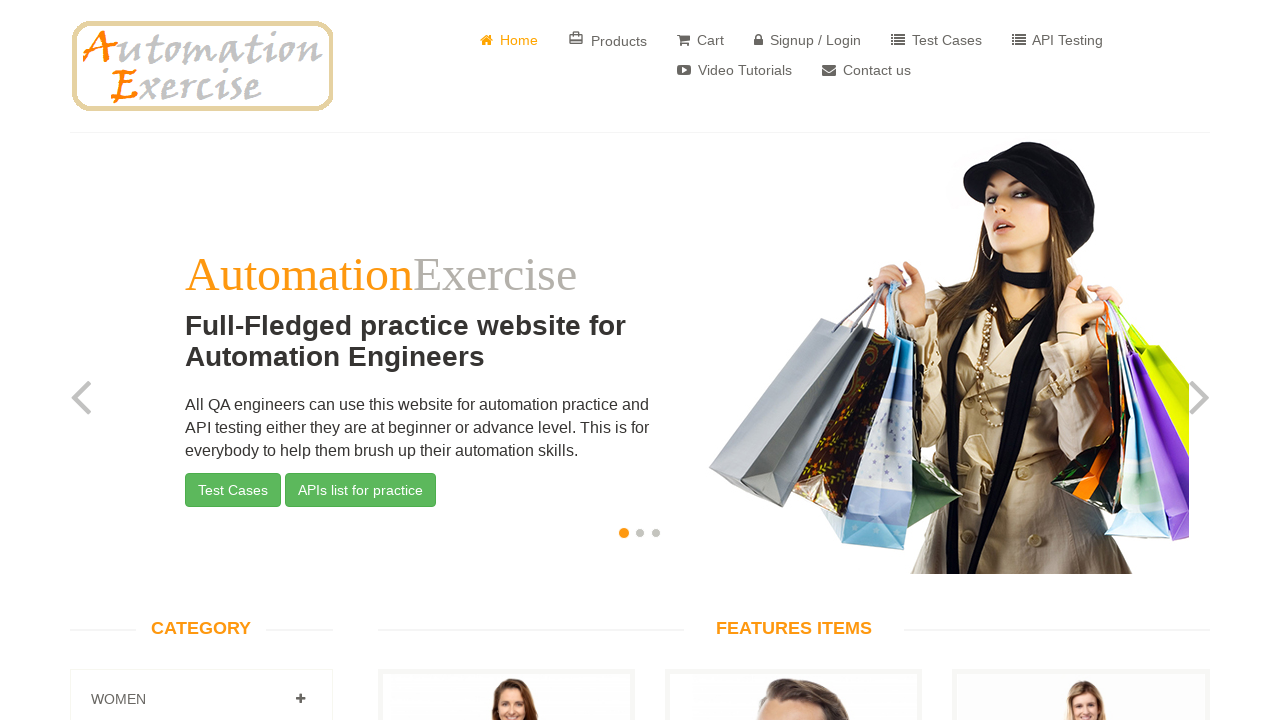

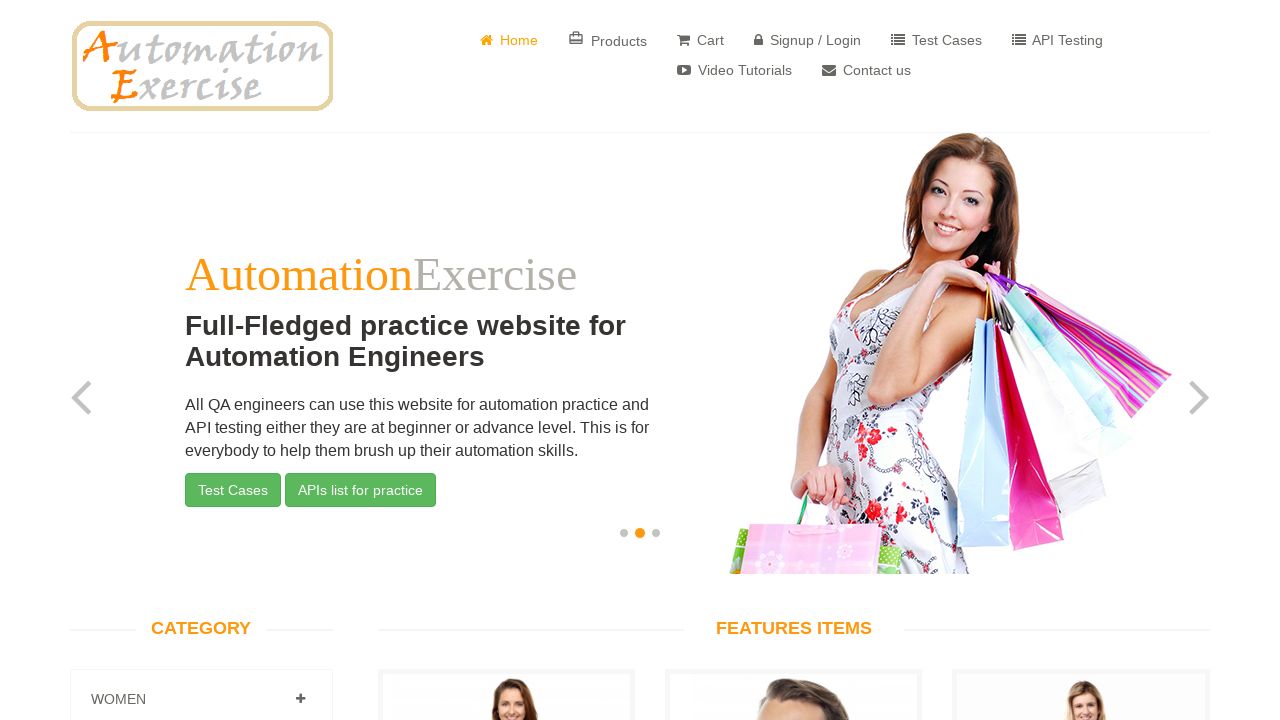